Tests a practice form by checking a checkbox, selecting a gender option, selecting employment status, filling a password field, and submitting the form

Starting URL: https://rahulshettyacademy.com/angularpractice/

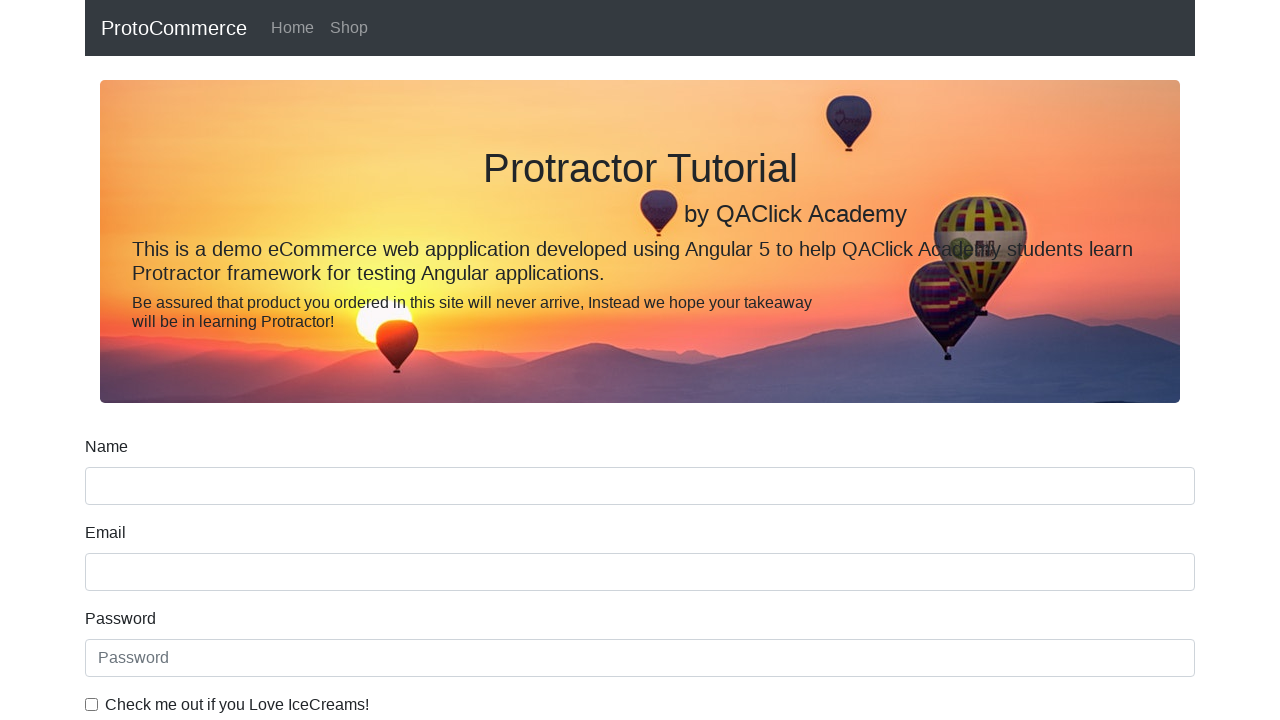

Checked the ice cream checkbox at (92, 704) on internal:label="Check me out if you Love IceCreams!"i
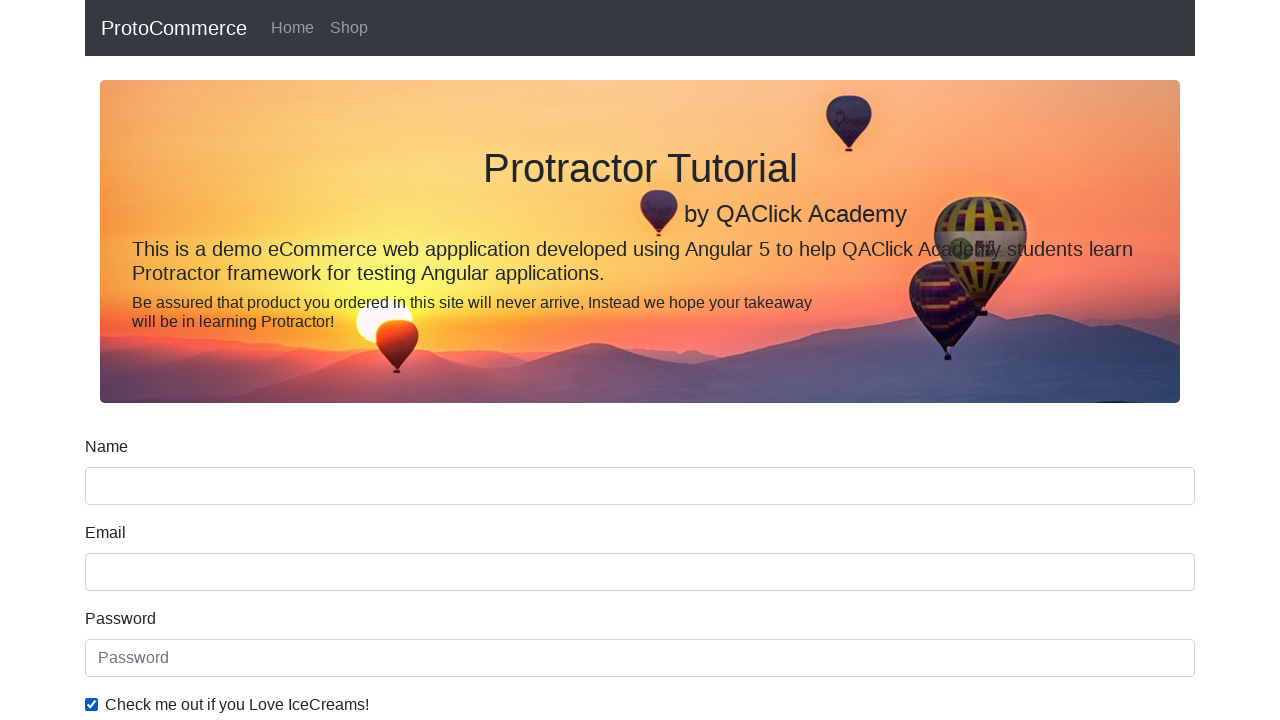

Selected 'Female' for gender option on internal:label="Gender"i
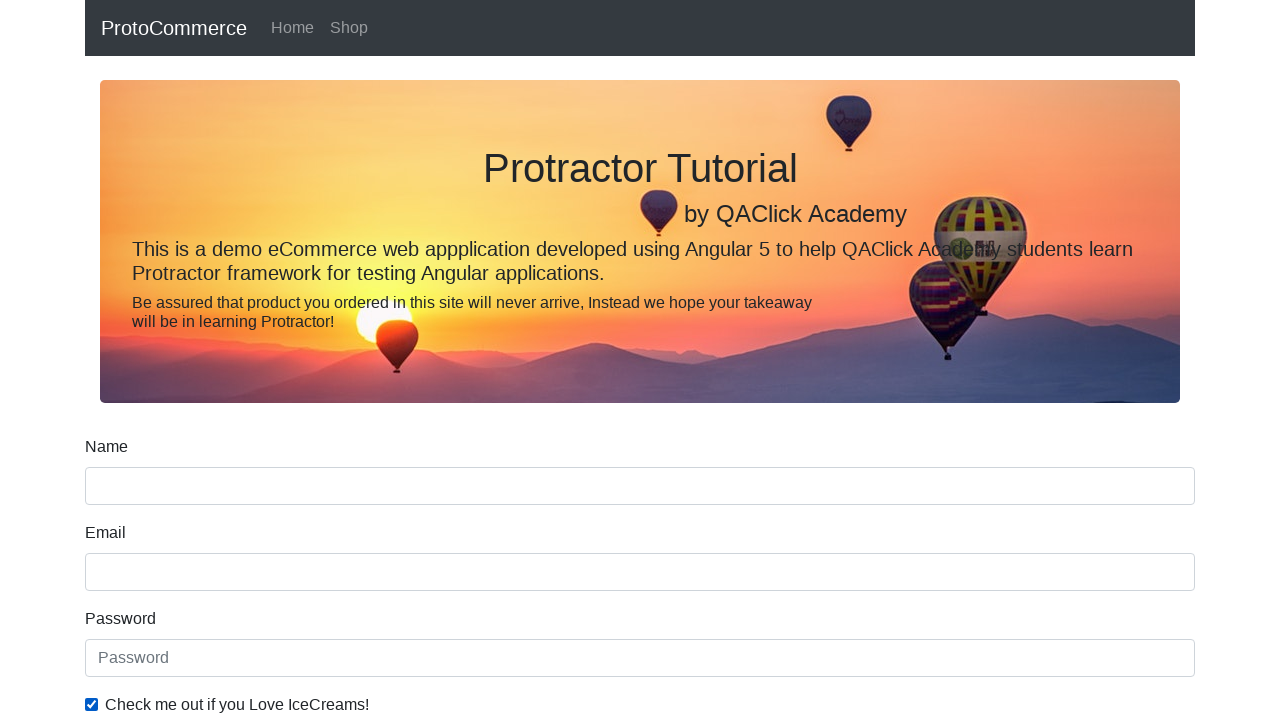

Checked the 'Employed' employment status option at (326, 360) on internal:label="Employed"i
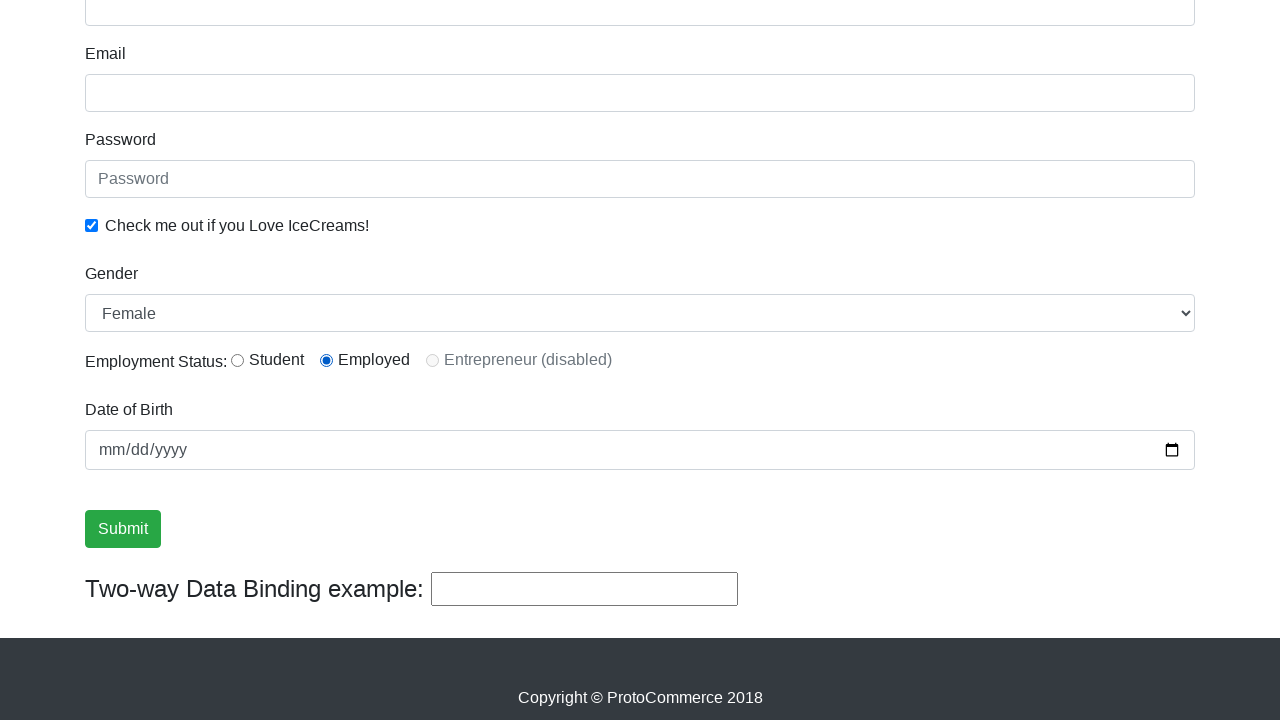

Filled password field with secure password on internal:attr=[placeholder="Password"i]
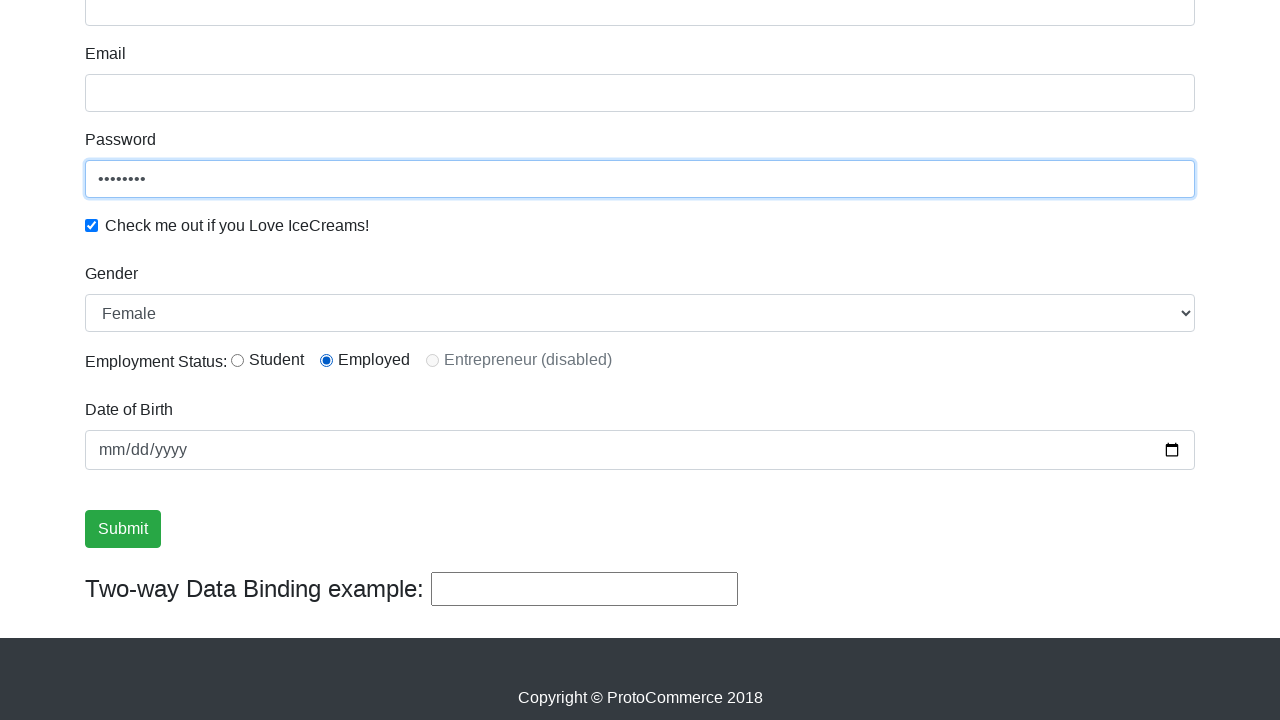

Clicked the Submit button to submit the form at (123, 529) on internal:role=button[name="Submit"i]
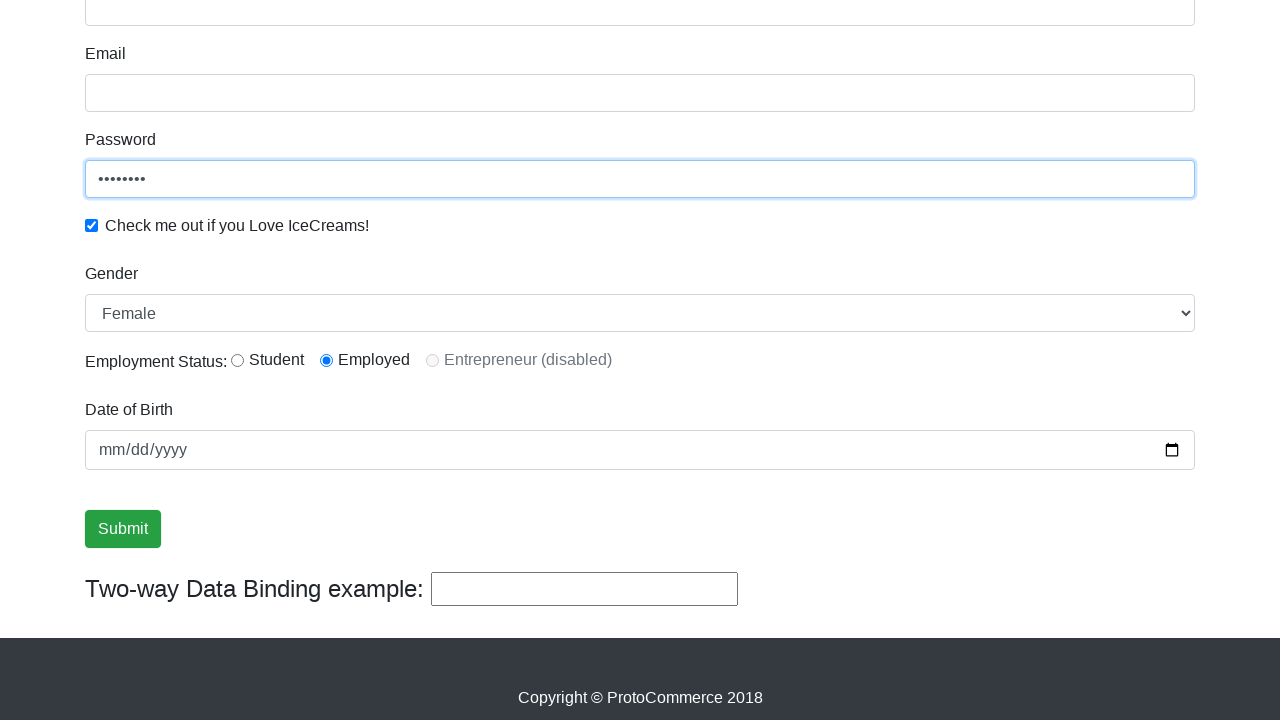

Form submission success message appeared
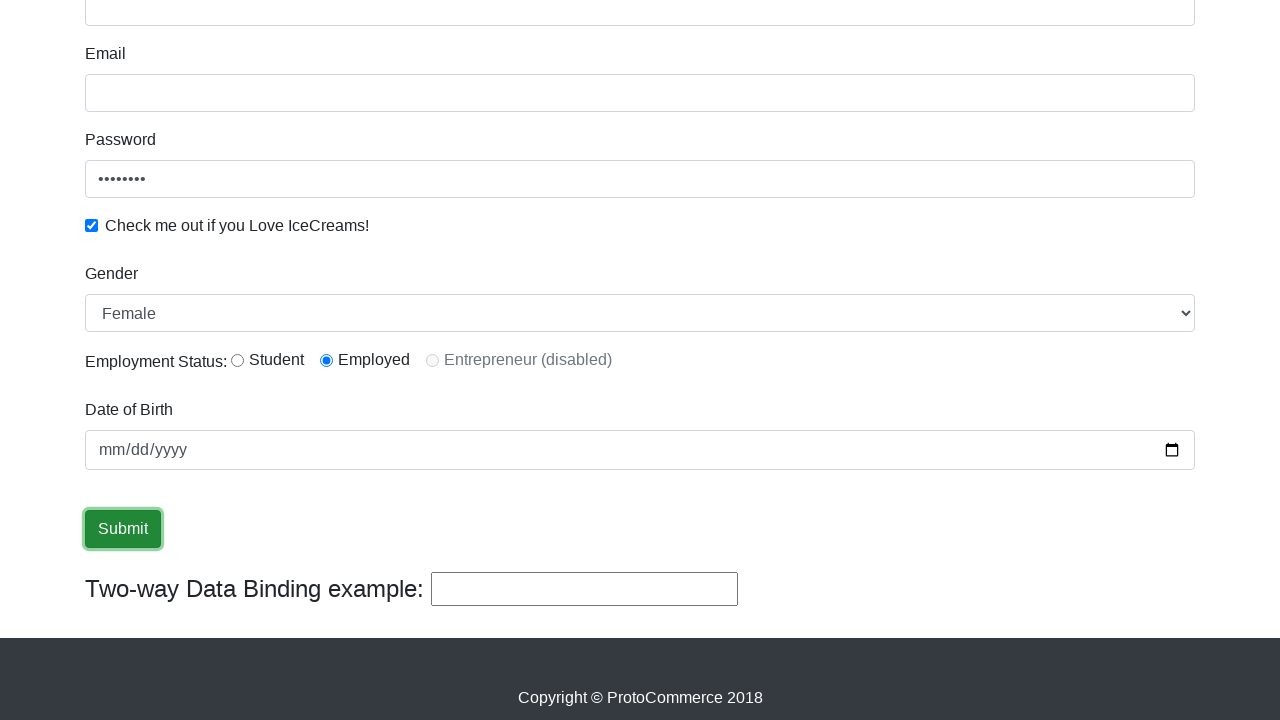

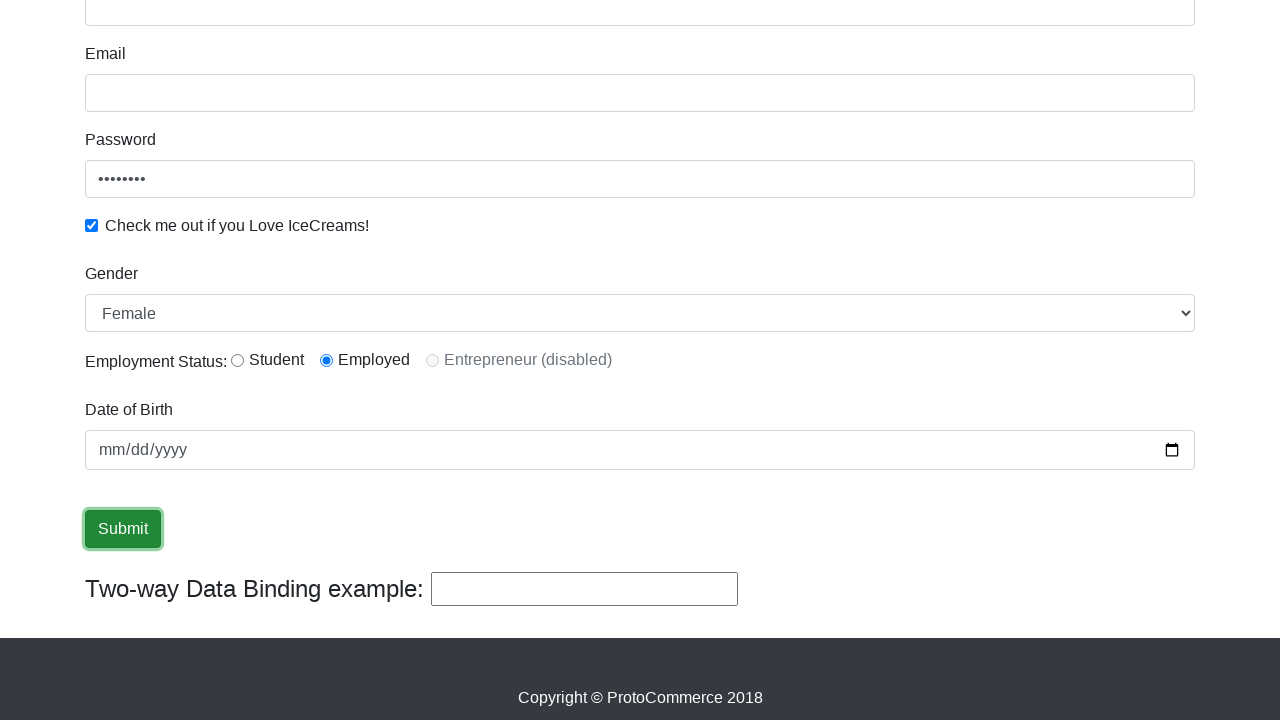